Tests hover functionality by hovering over three different images and verifying that corresponding user names are displayed

Starting URL: http://practice.cydeo.com/hovers

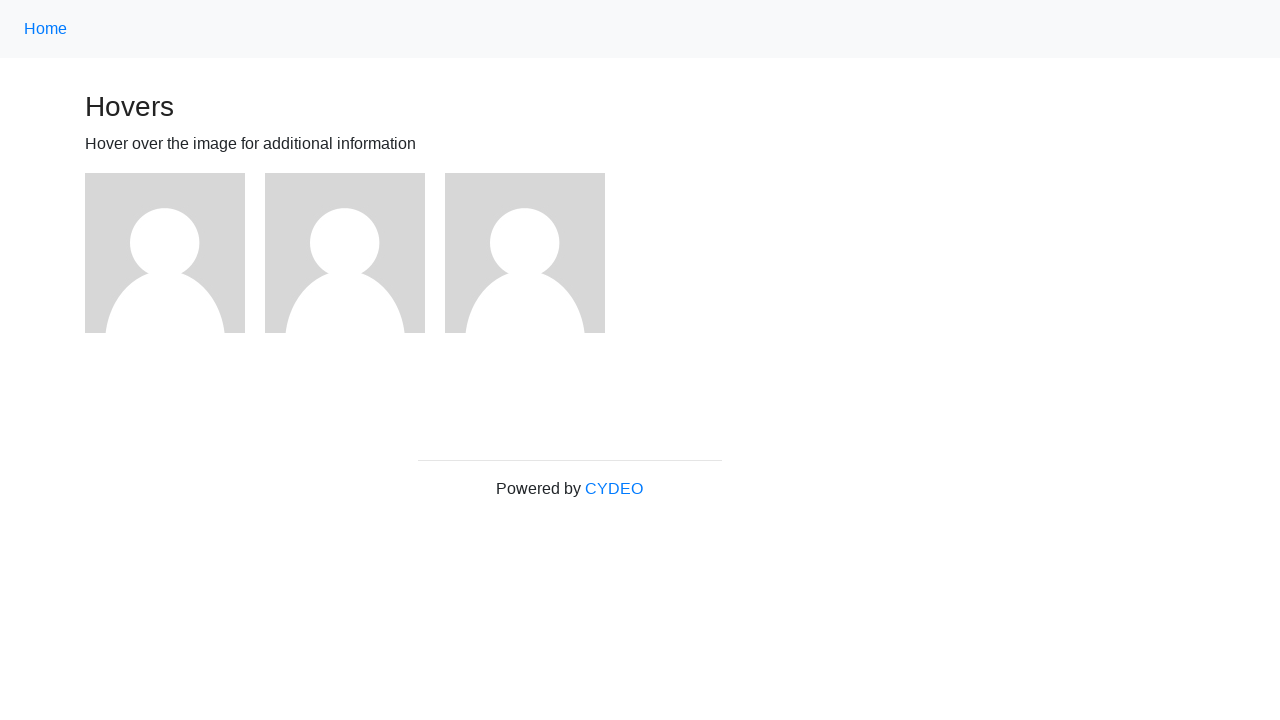

Navigated to hover practice page
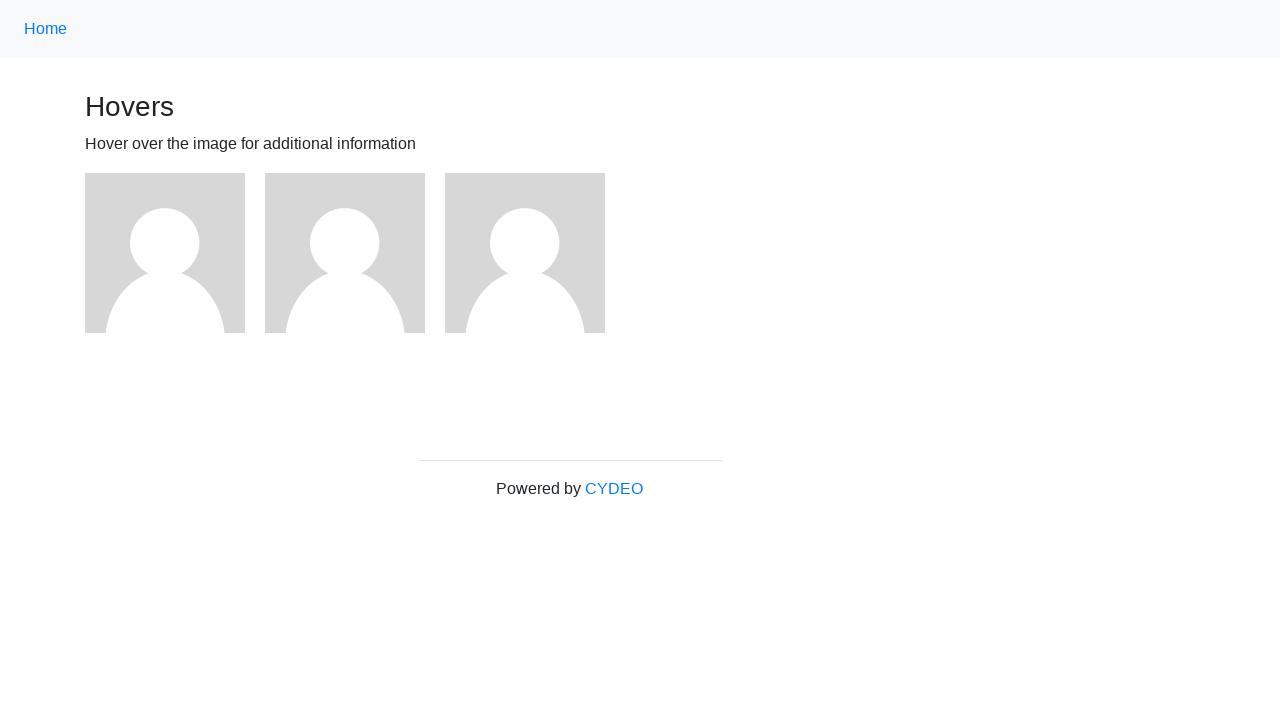

Hovered over first user avatar image at (165, 253) on (//img[@alt='User Avatar'])[1]
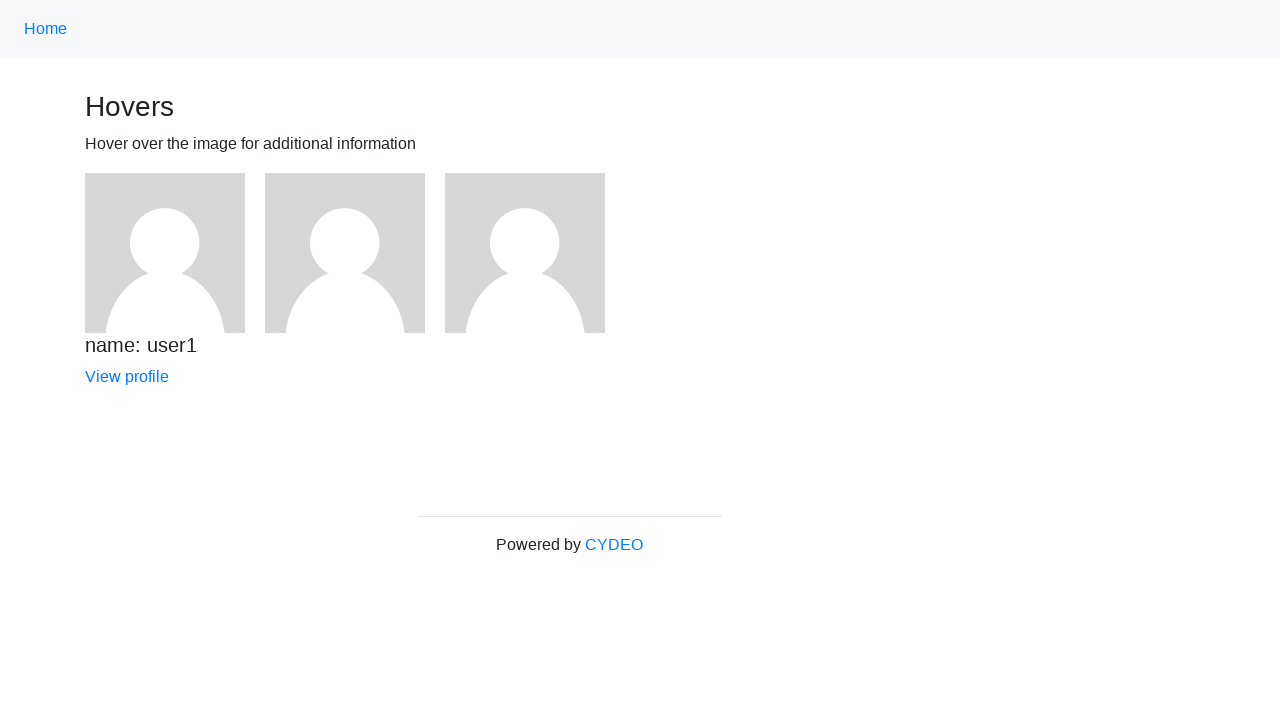

Verified that 'name: user1' is displayed after hovering first image
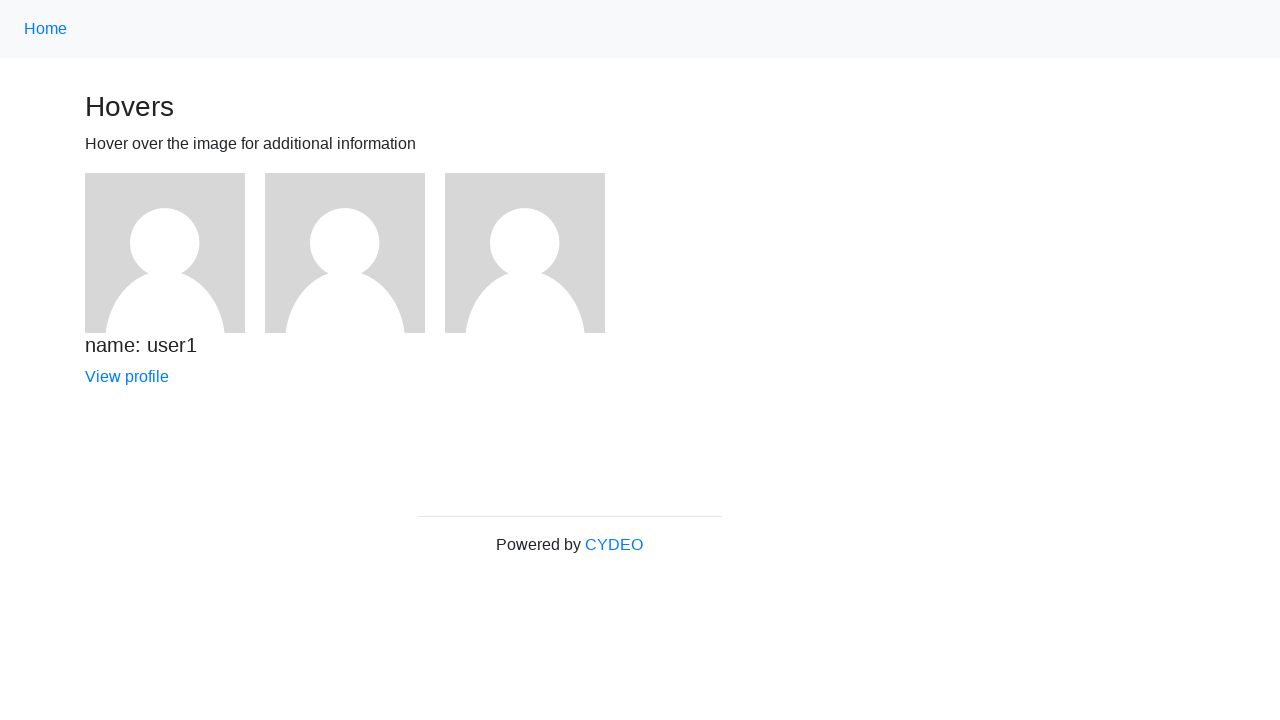

Hovered over second user avatar image at (345, 253) on (//img[@alt='User Avatar'])[2]
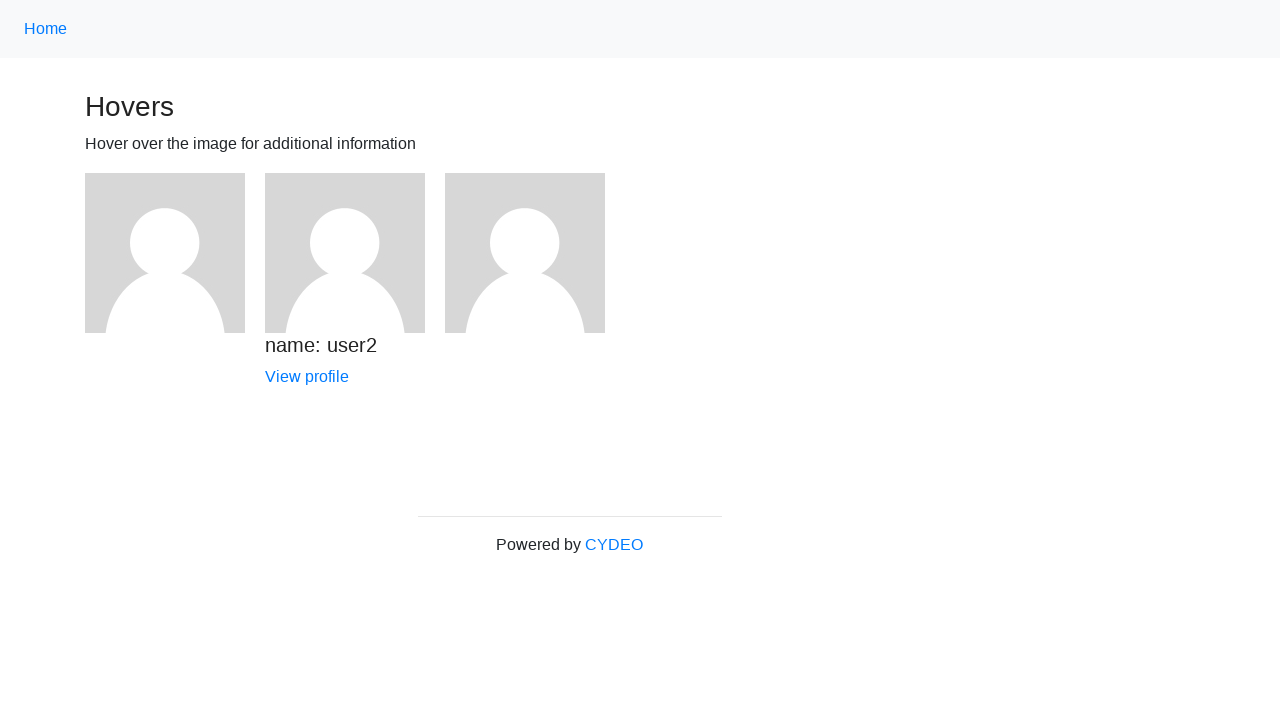

Verified that 'name: user2' is displayed after hovering second image
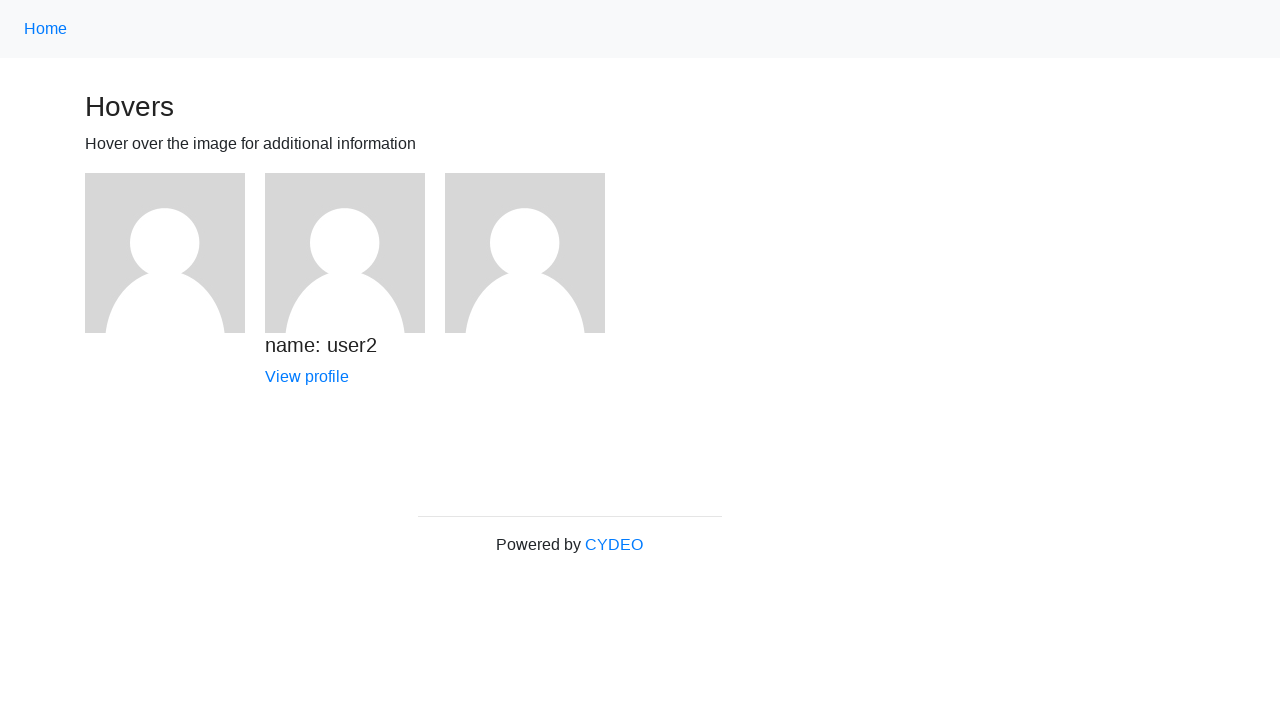

Hovered over third user avatar image at (525, 253) on (//img[@alt='User Avatar'])[3]
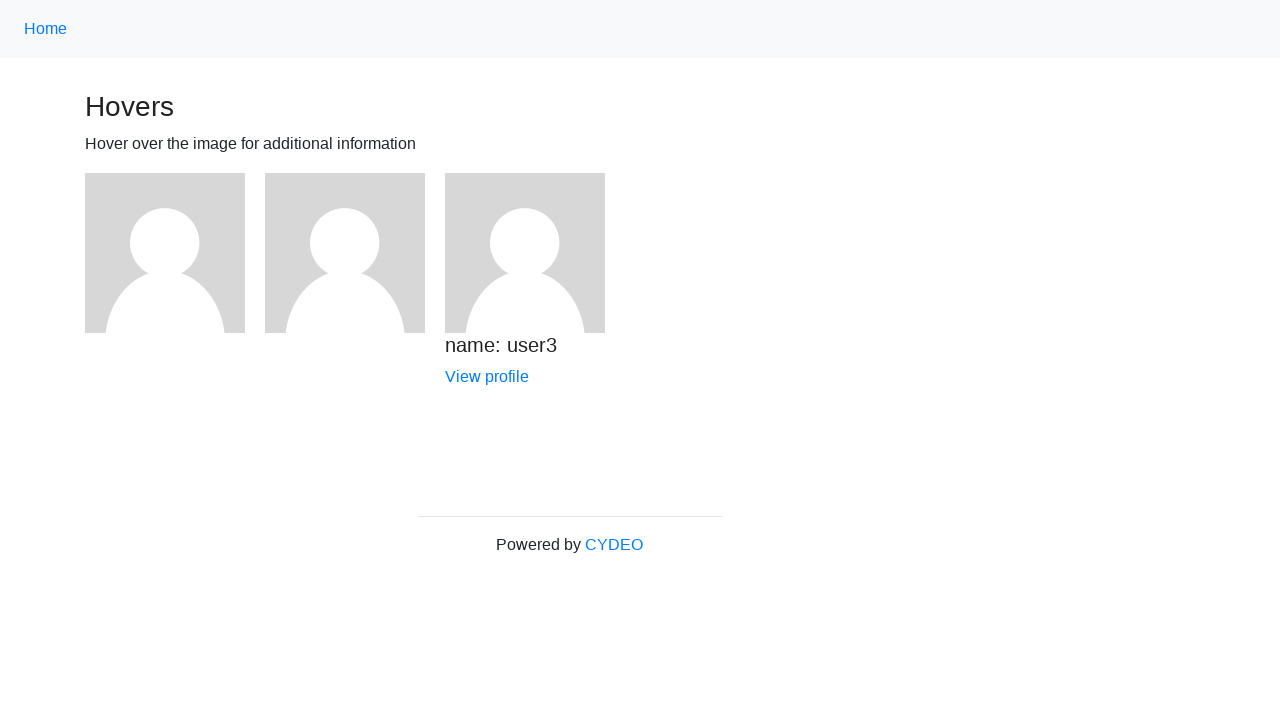

Verified that 'name: user3' is displayed after hovering third image
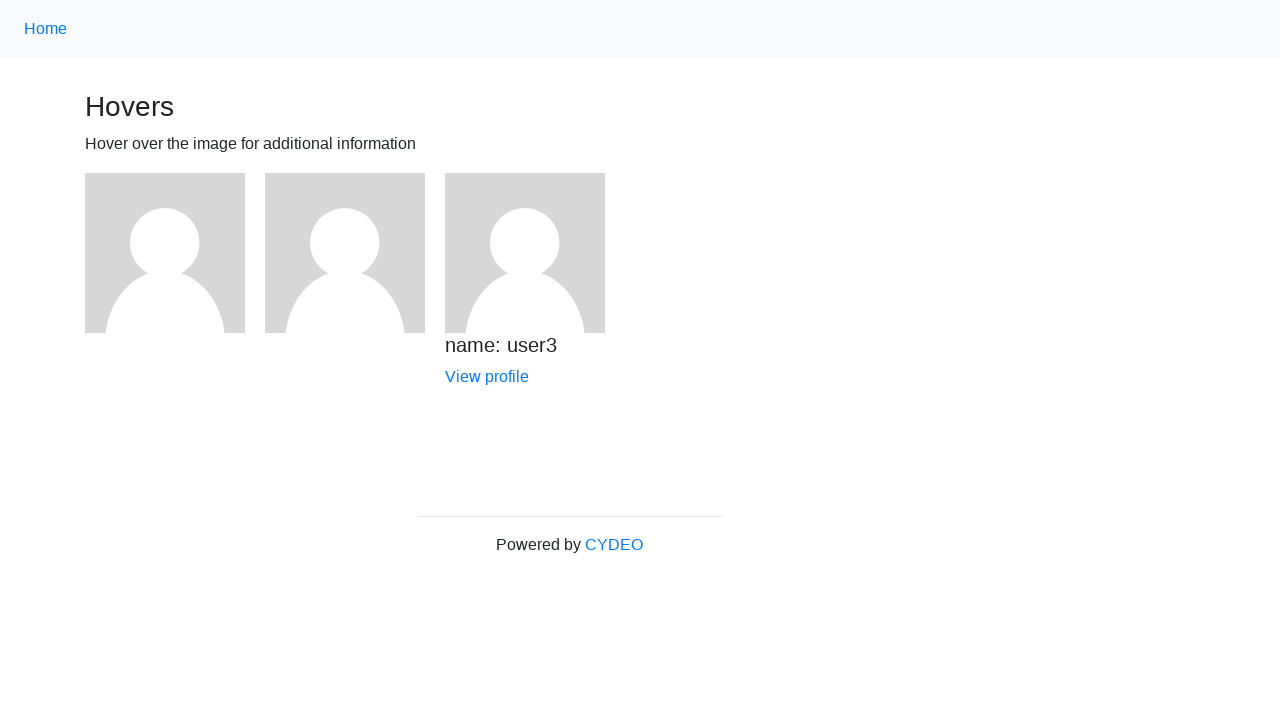

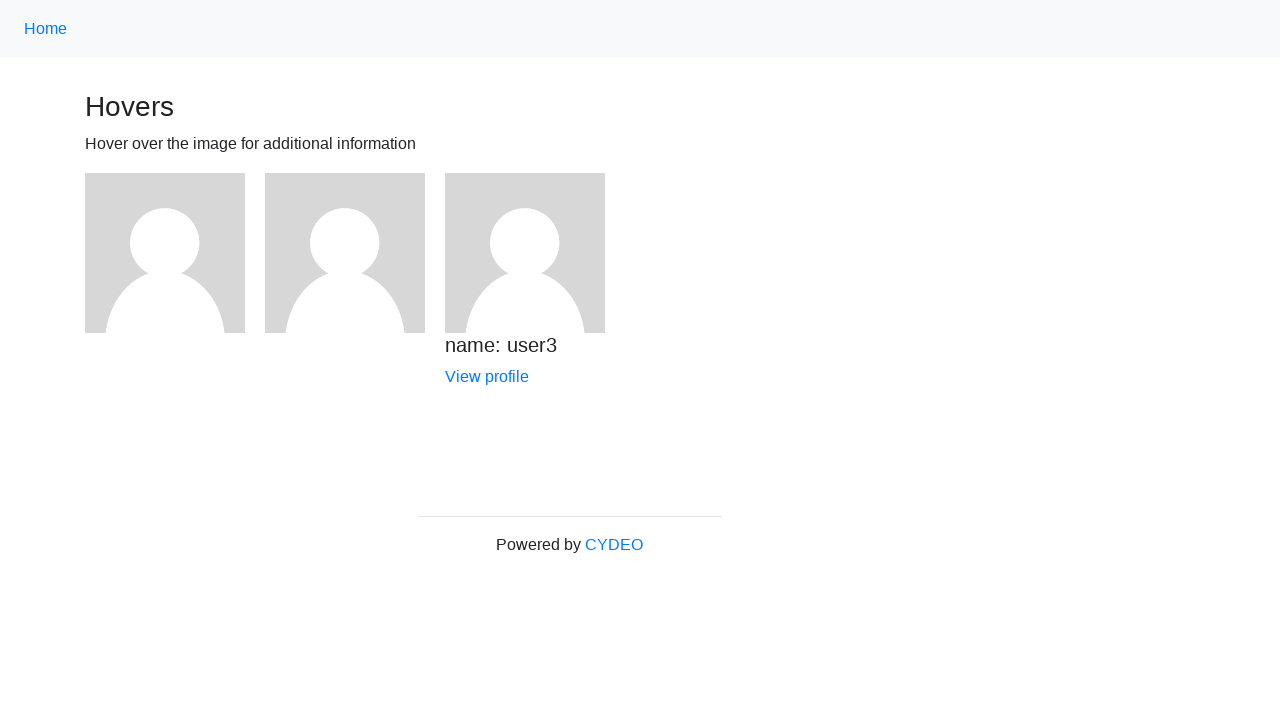